Tests hover functionality by hovering over an avatar image and verifying that the additional user information caption appears on hover

Starting URL: http://the-internet.herokuapp.com/hovers

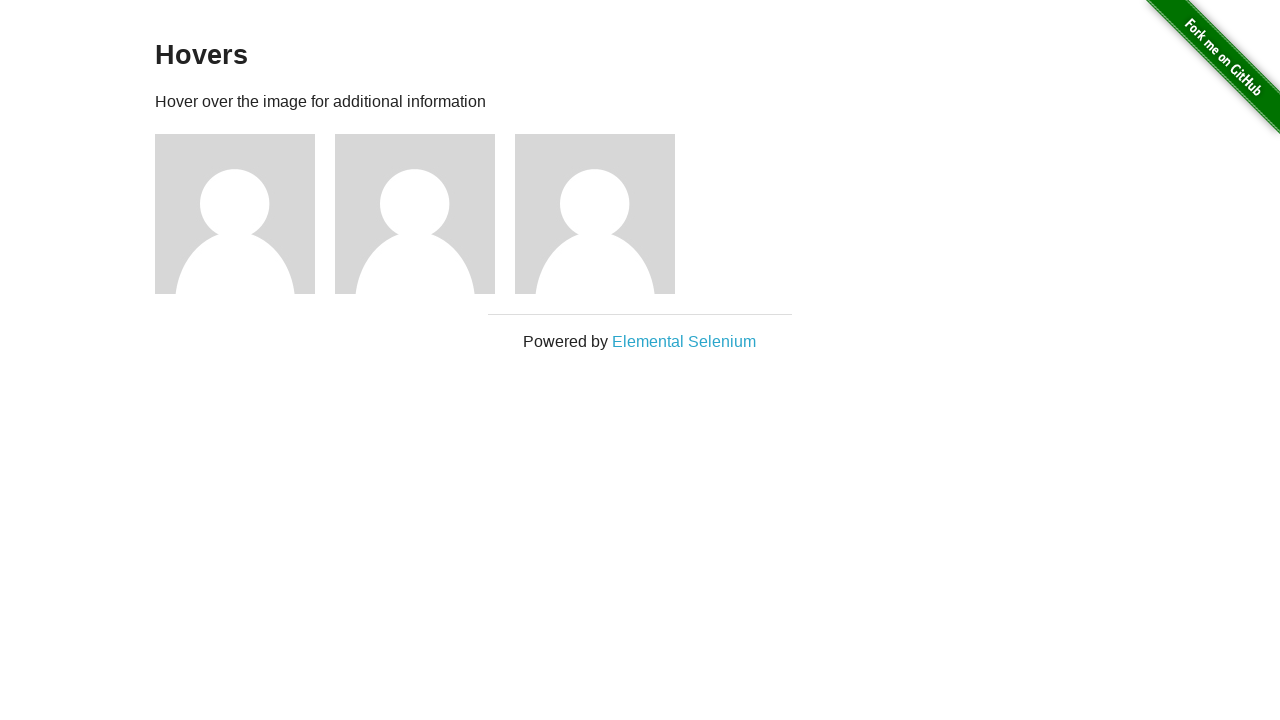

Navigated to hovers test page
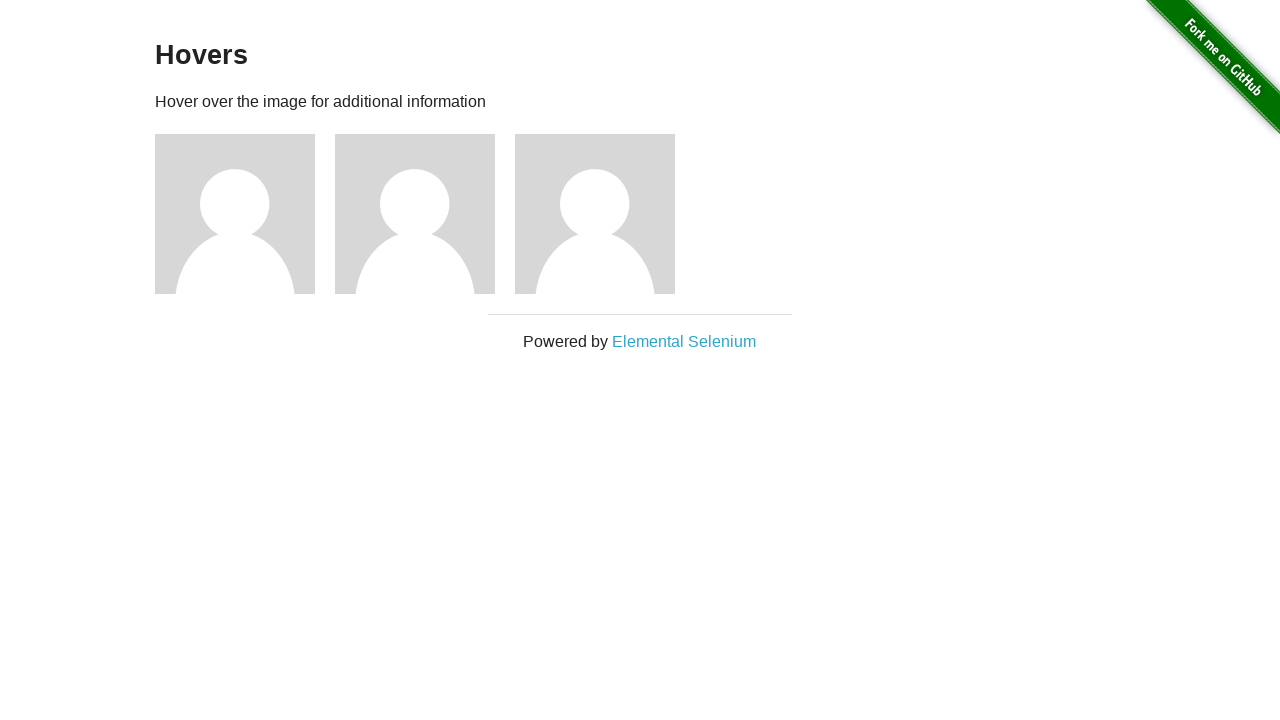

Located the first avatar figure element
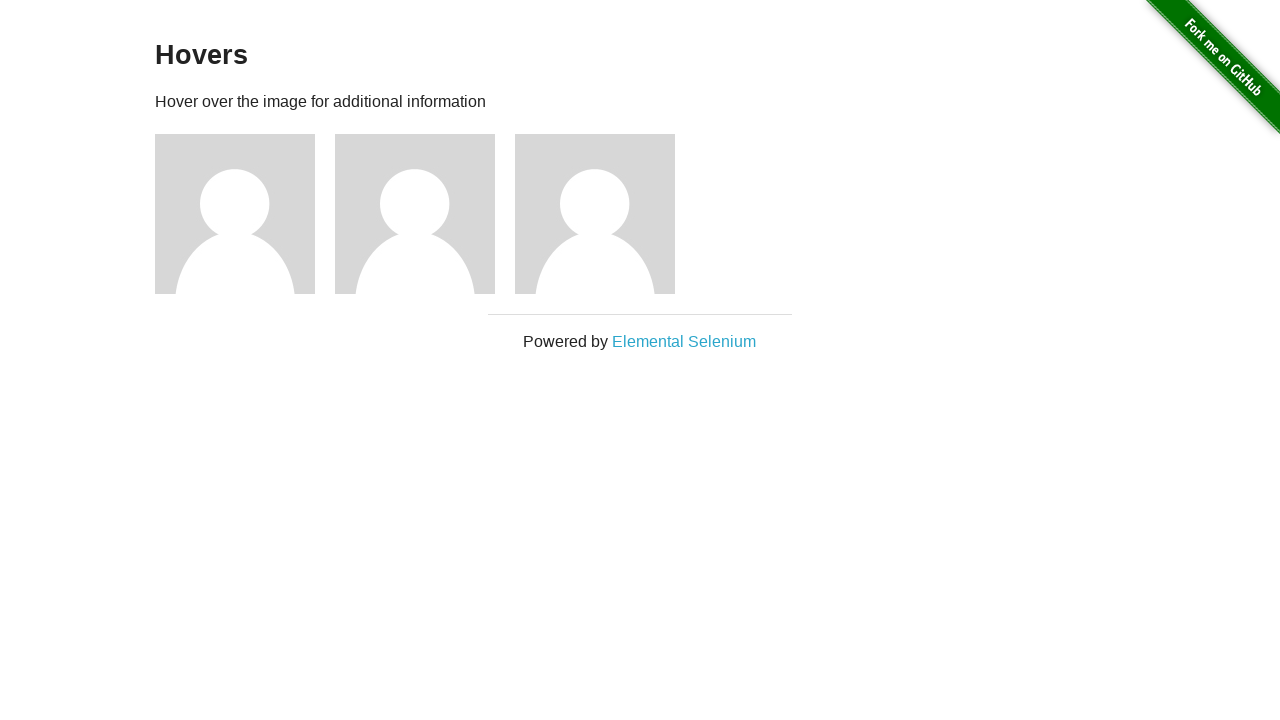

Hovered over the avatar image at (245, 214) on .figure >> nth=0
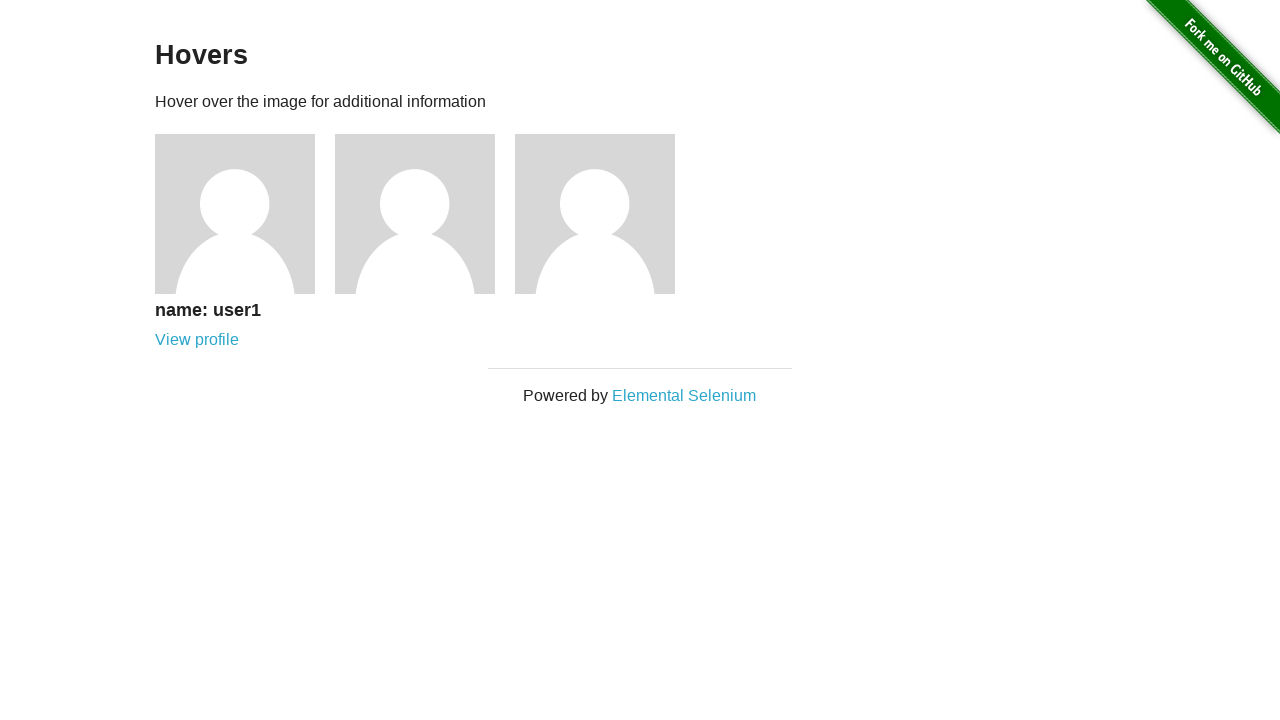

User information caption appeared on hover
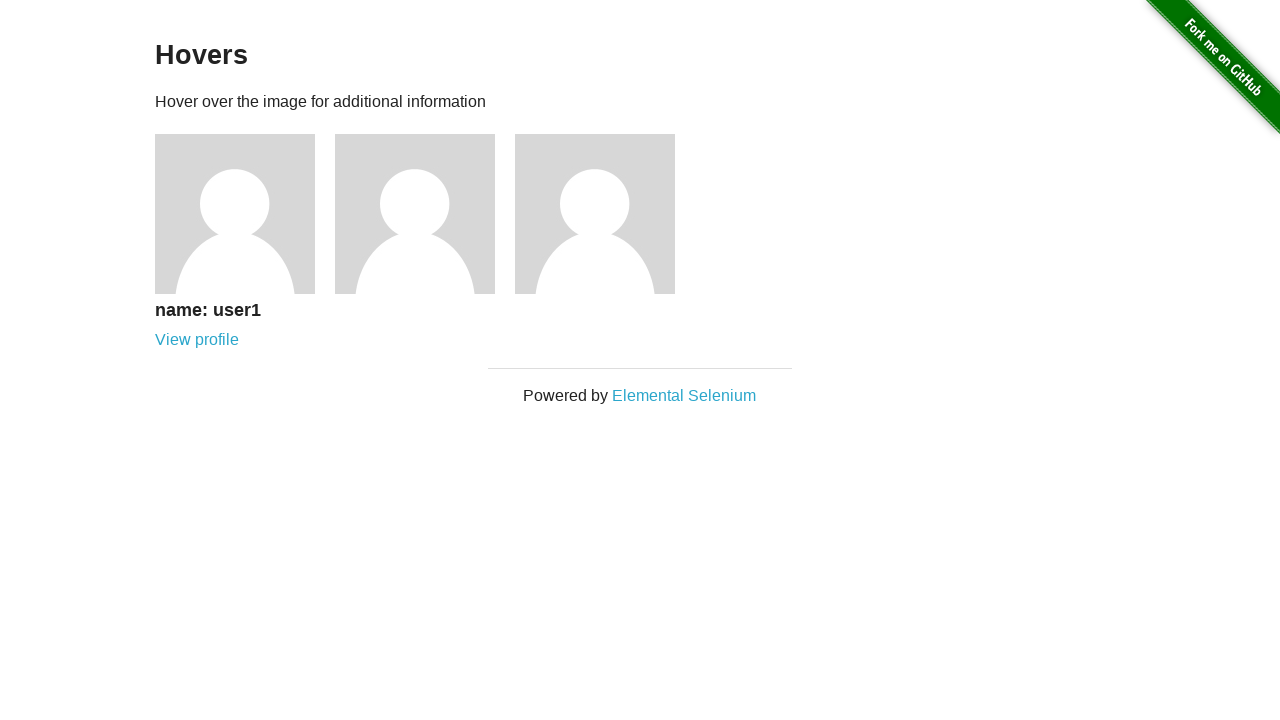

Verified that the figcaption is visible
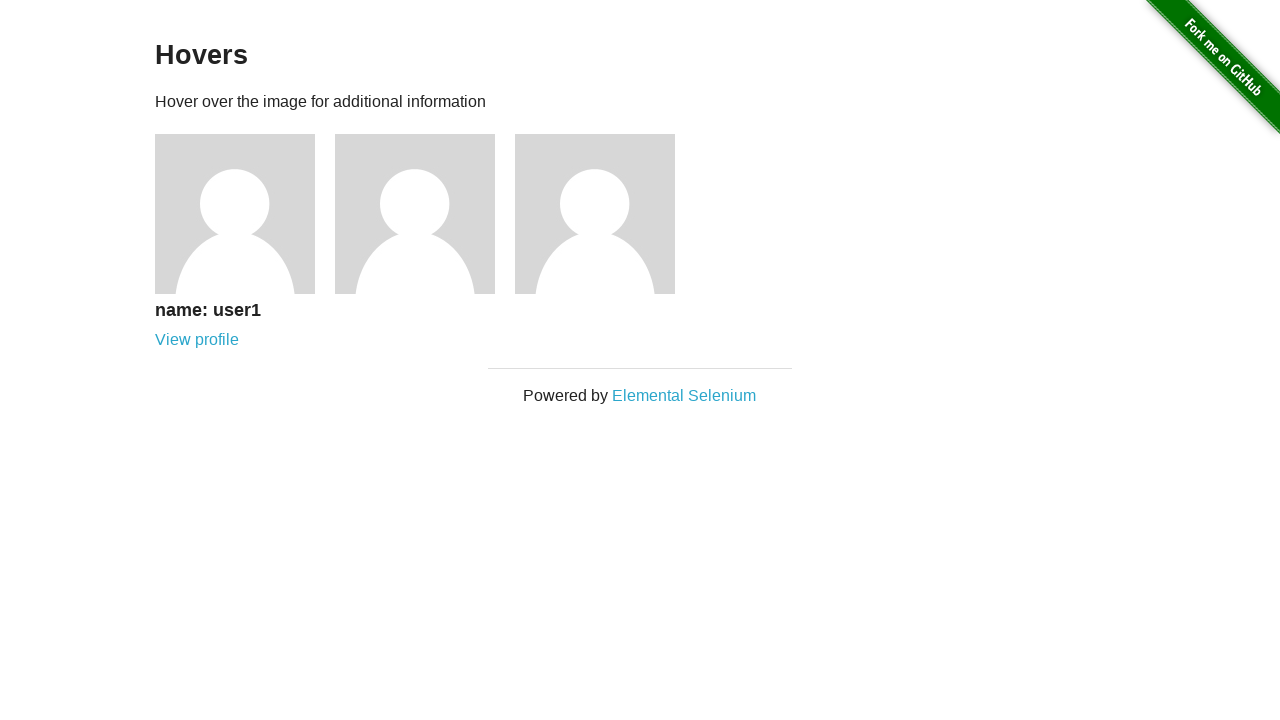

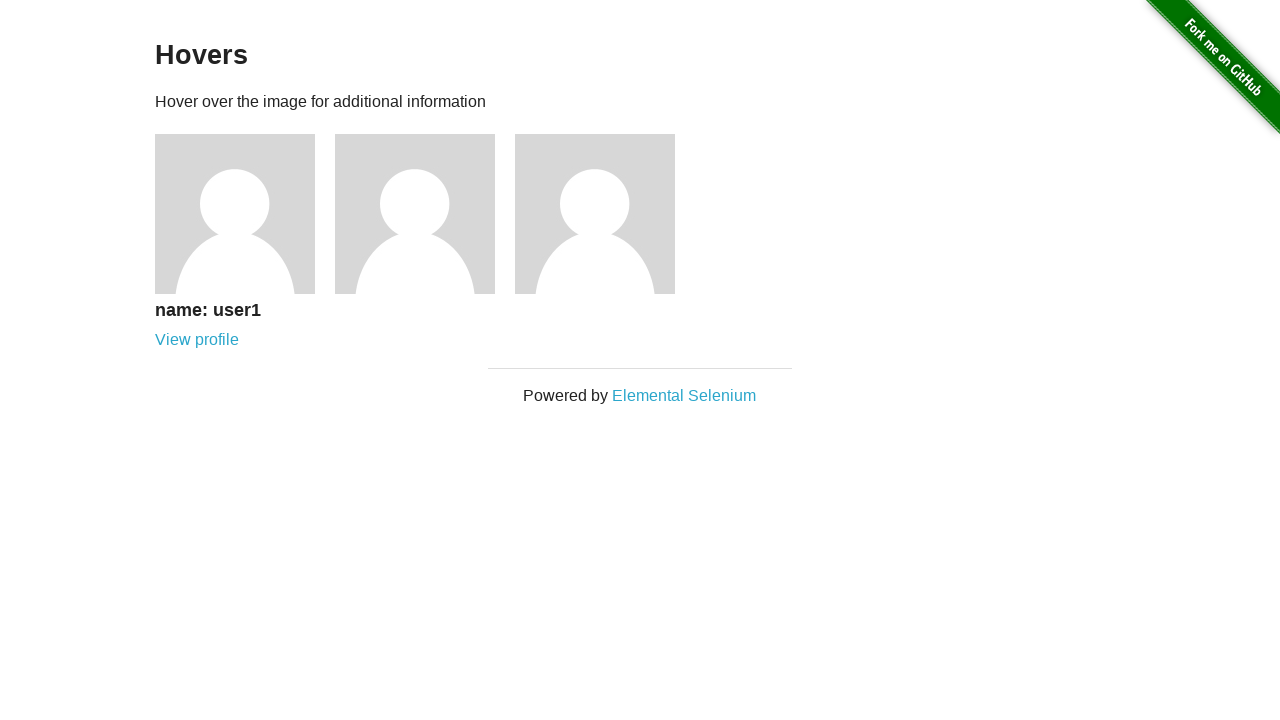